Navigates to an Angular demo application and clicks on the library button to test navigation functionality

Starting URL: https://rahulshettyacademy.com/angularAppdemo/

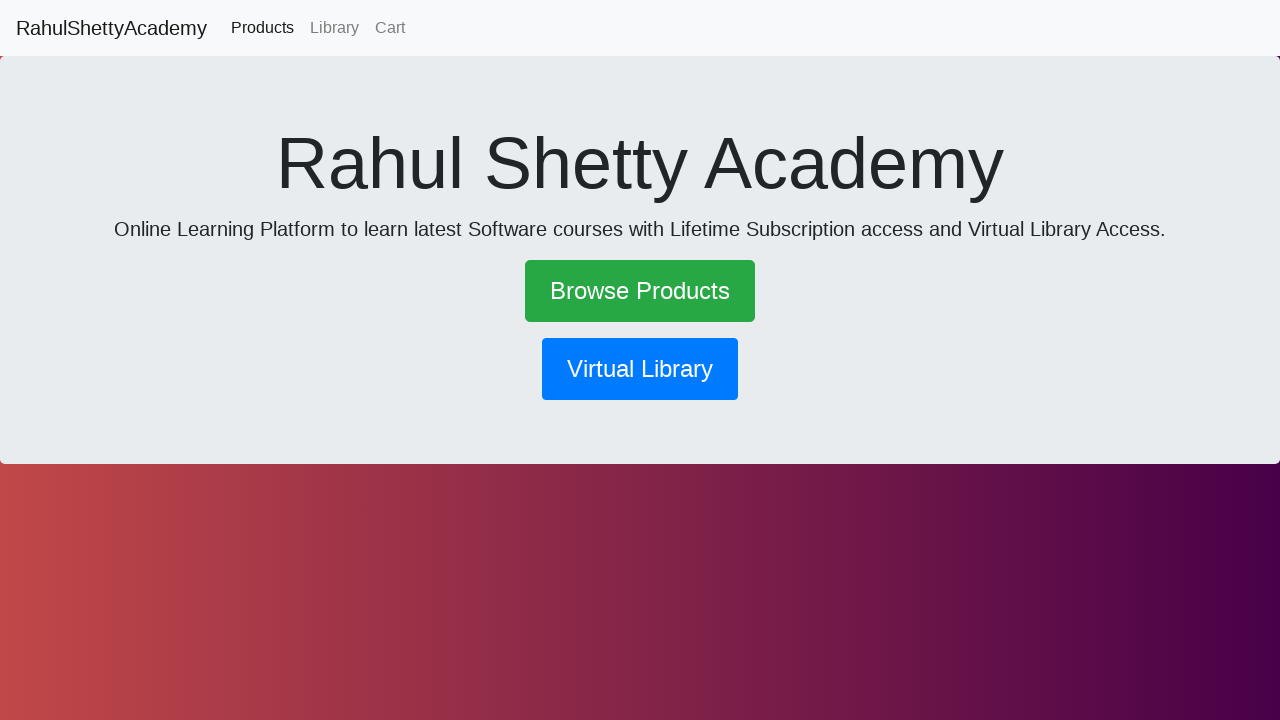

Clicked on the library button to navigate at (640, 369) on button[routerlink*='library']
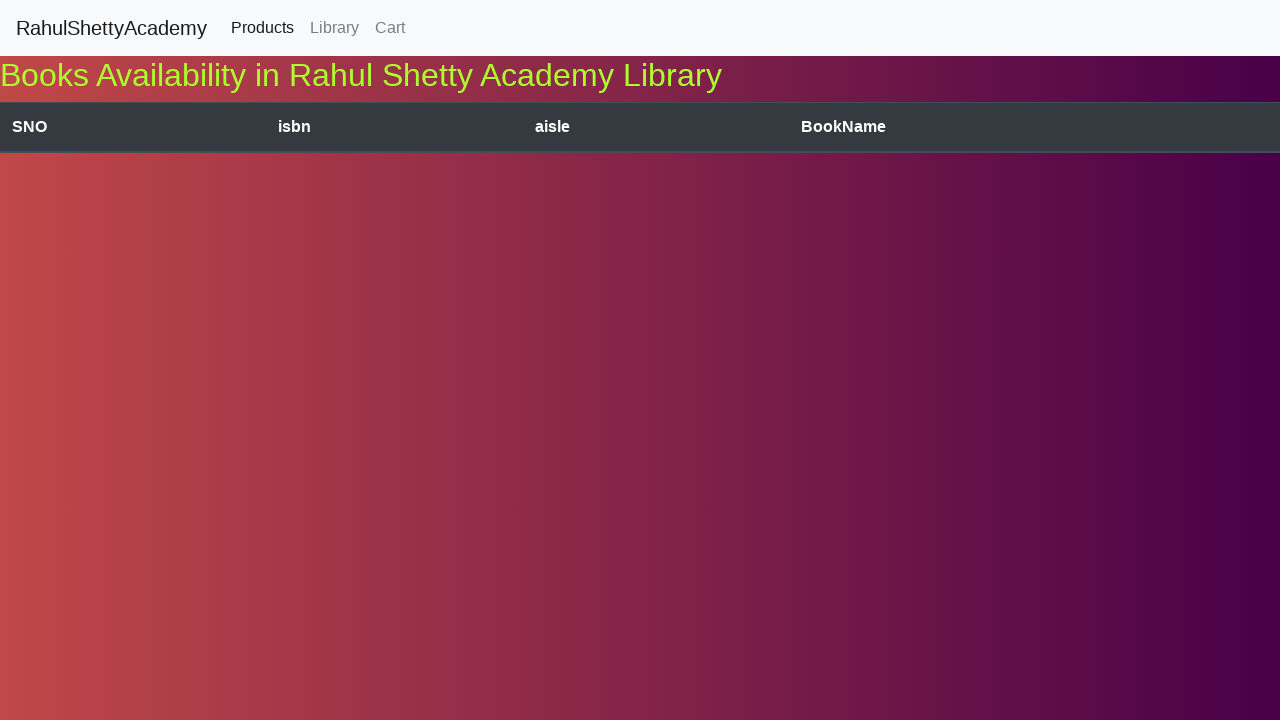

Waited 5 seconds for navigation to complete
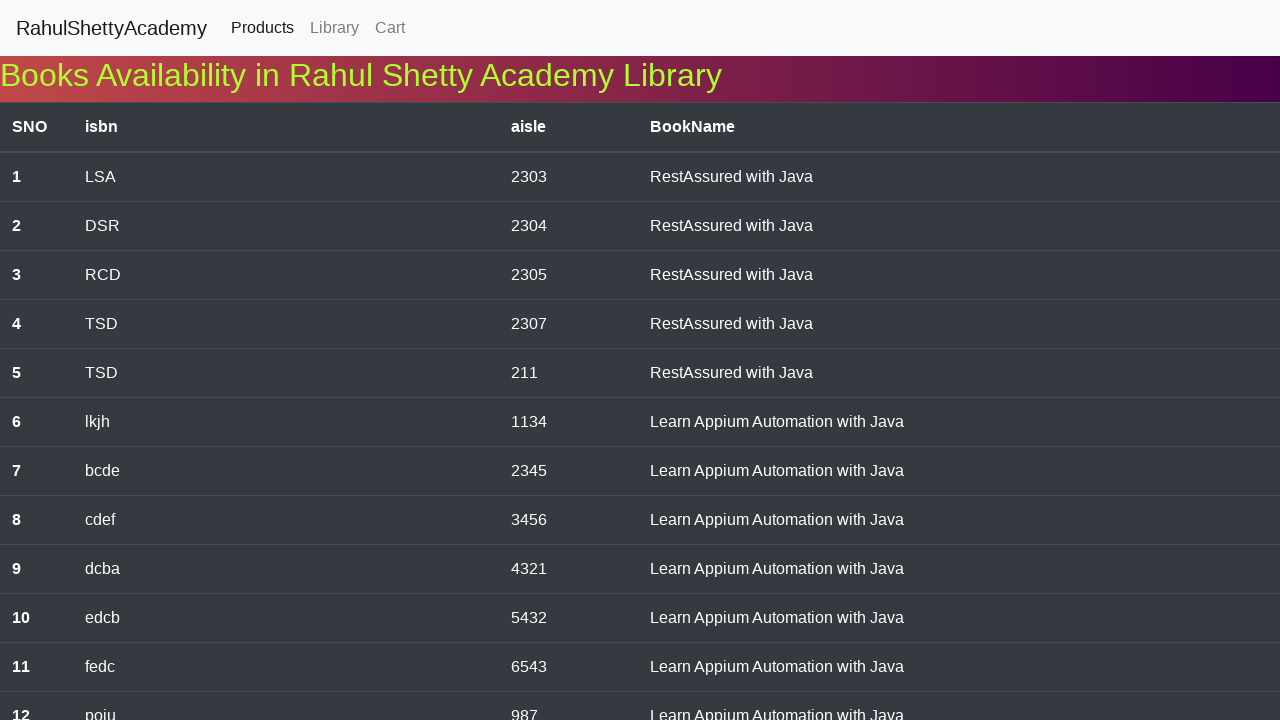

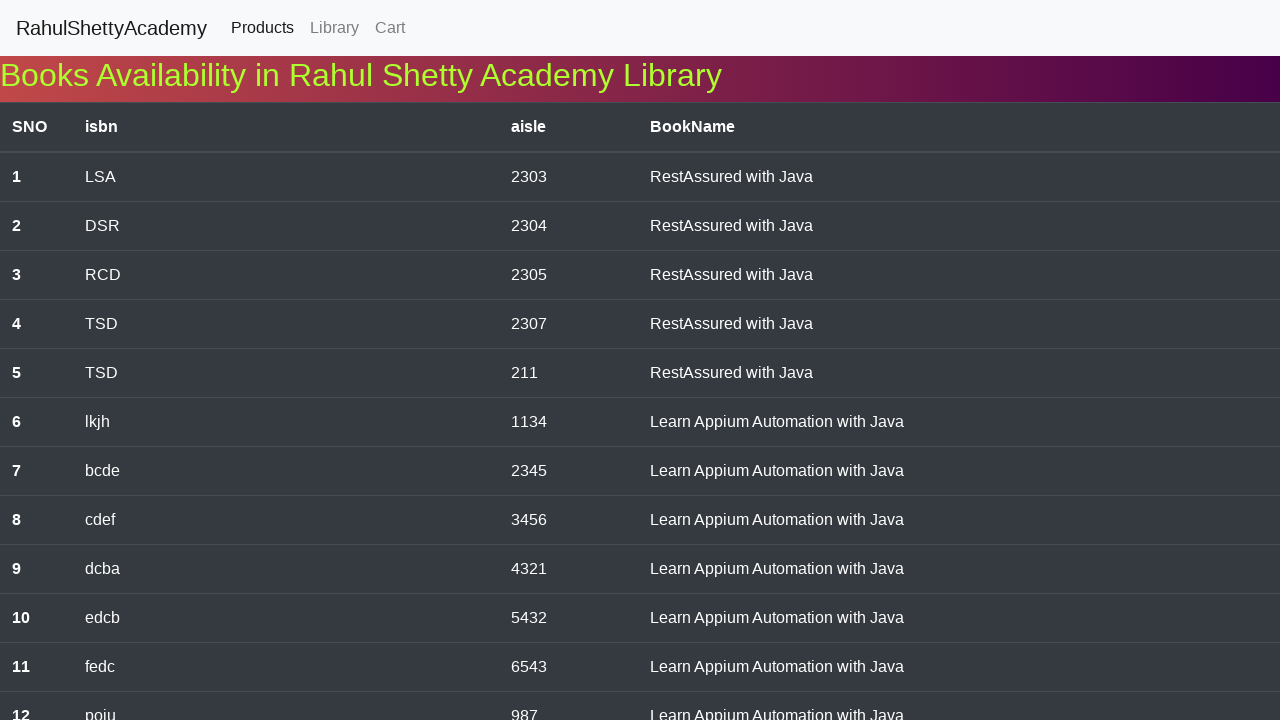